Tests drag and drop functionality by dragging a draggable element and dropping it onto a droppable target on the jQuery UI demo page

Starting URL: http://jqueryui.com/resources/demos/droppable/default.html

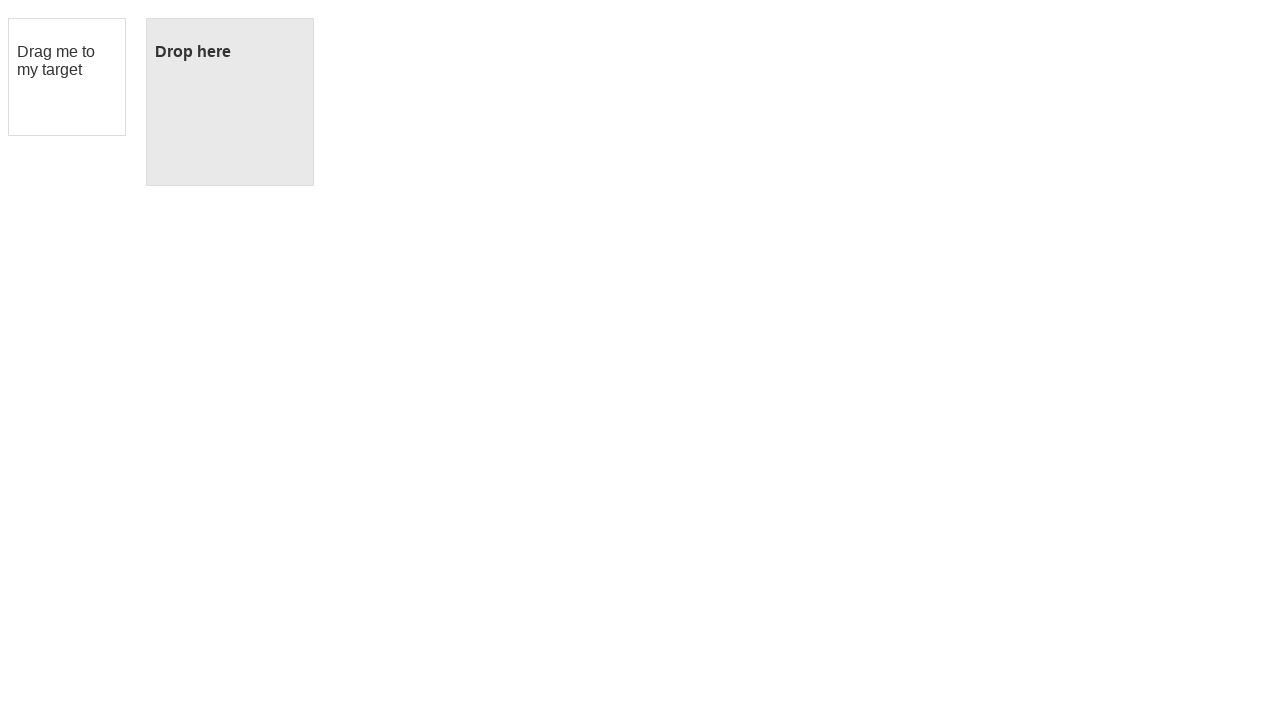

Navigated to jQuery UI droppable demo page
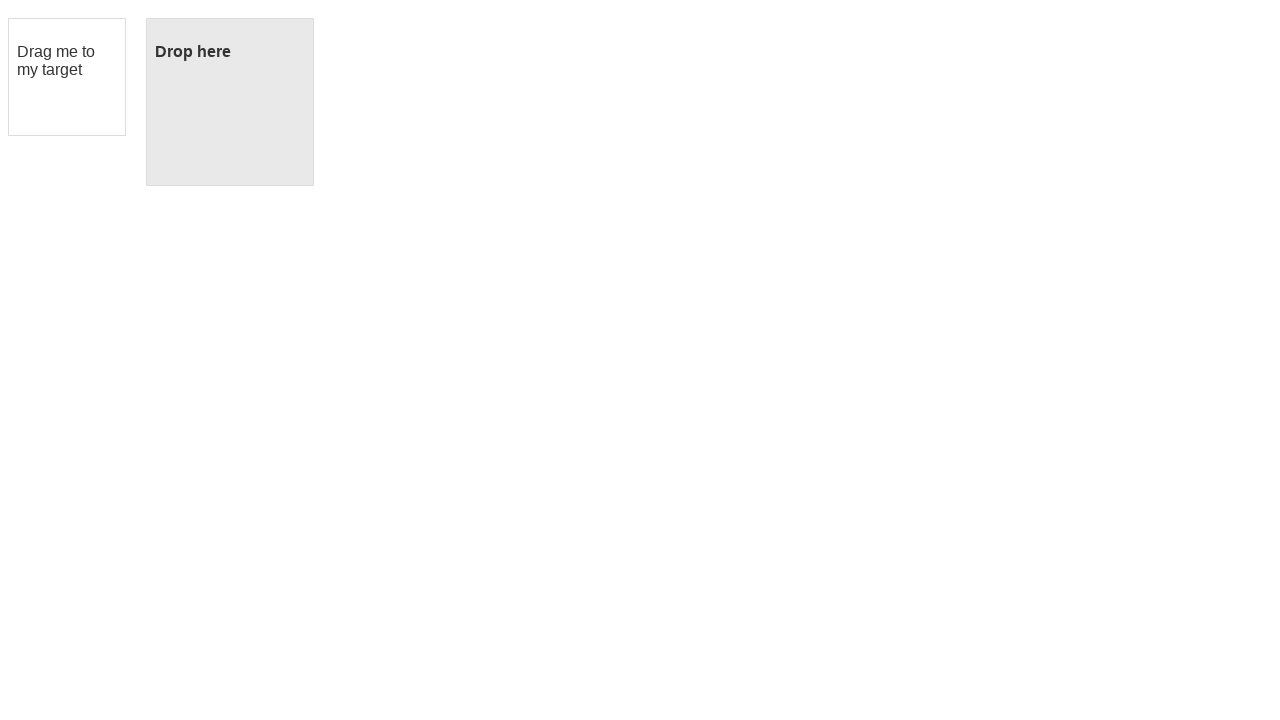

Dragged draggable element and dropped it onto droppable target at (230, 102)
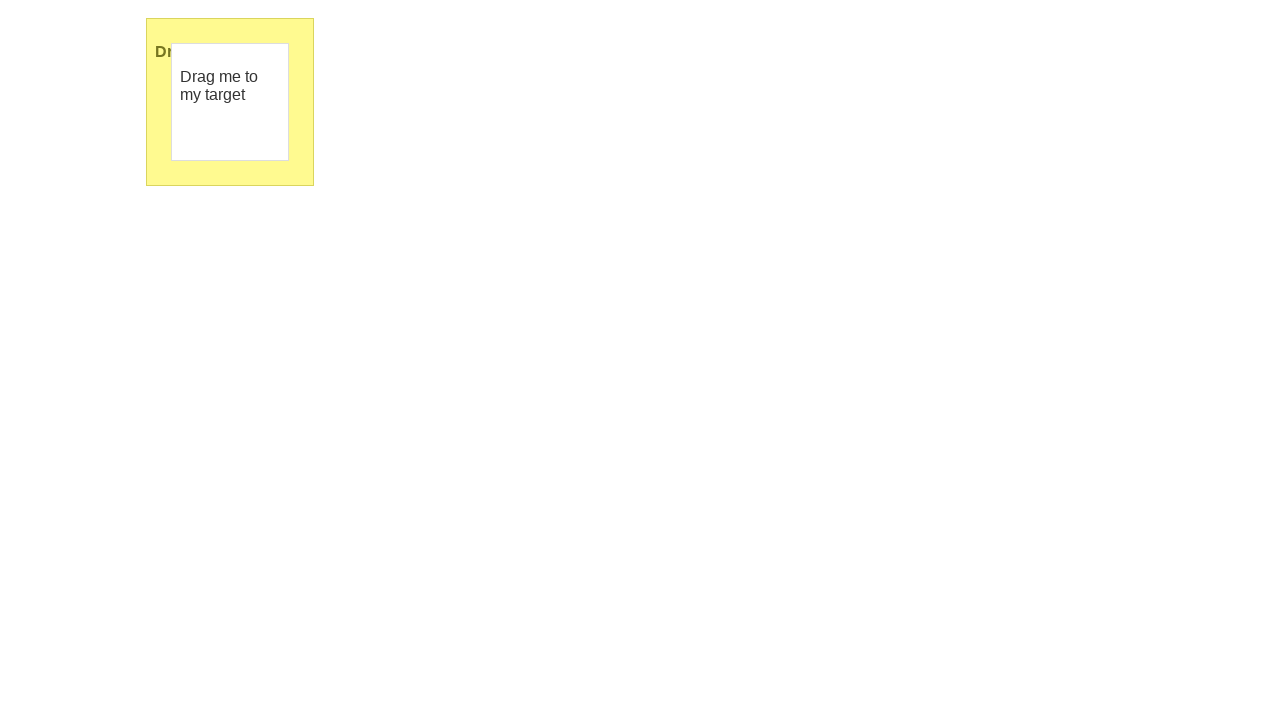

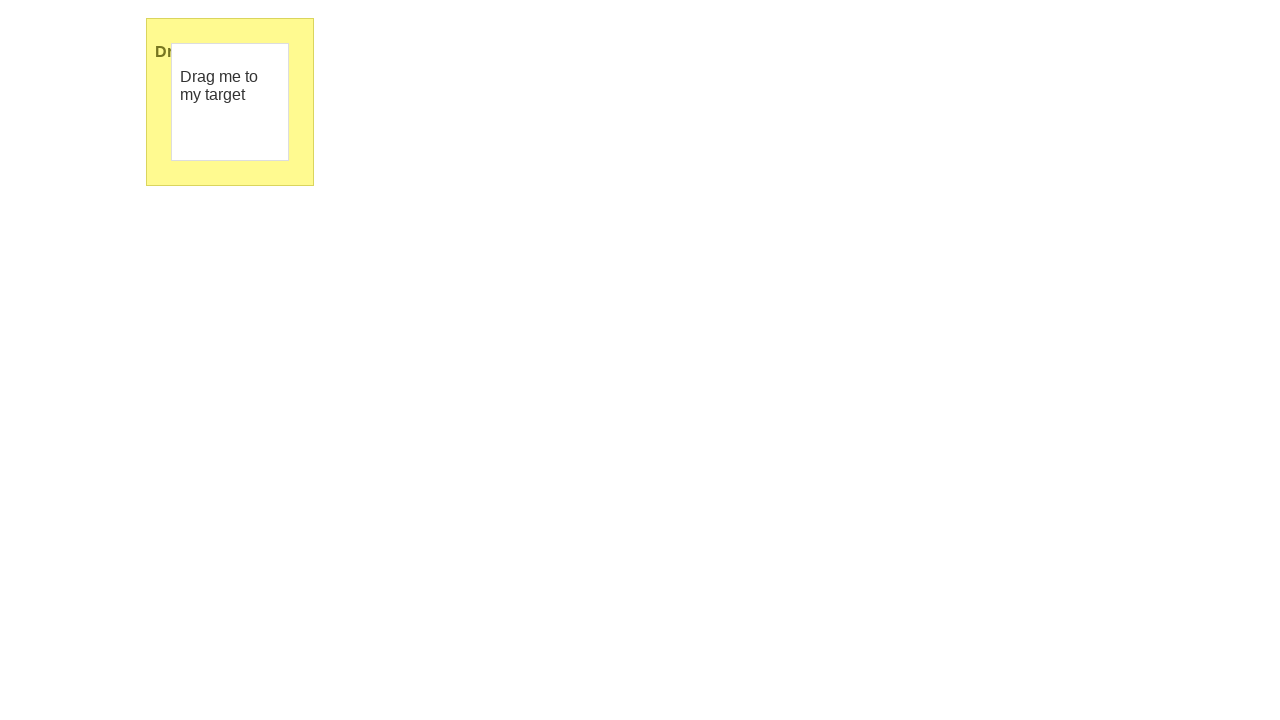